Tests various HTML form elements on a test page including text inputs, textarea, checkboxes, radio buttons, multi-select dropdowns, and single-select dropdowns, then submits the form.

Starting URL: https://testpages.herokuapp.com/styled/basic-html-form-test.html

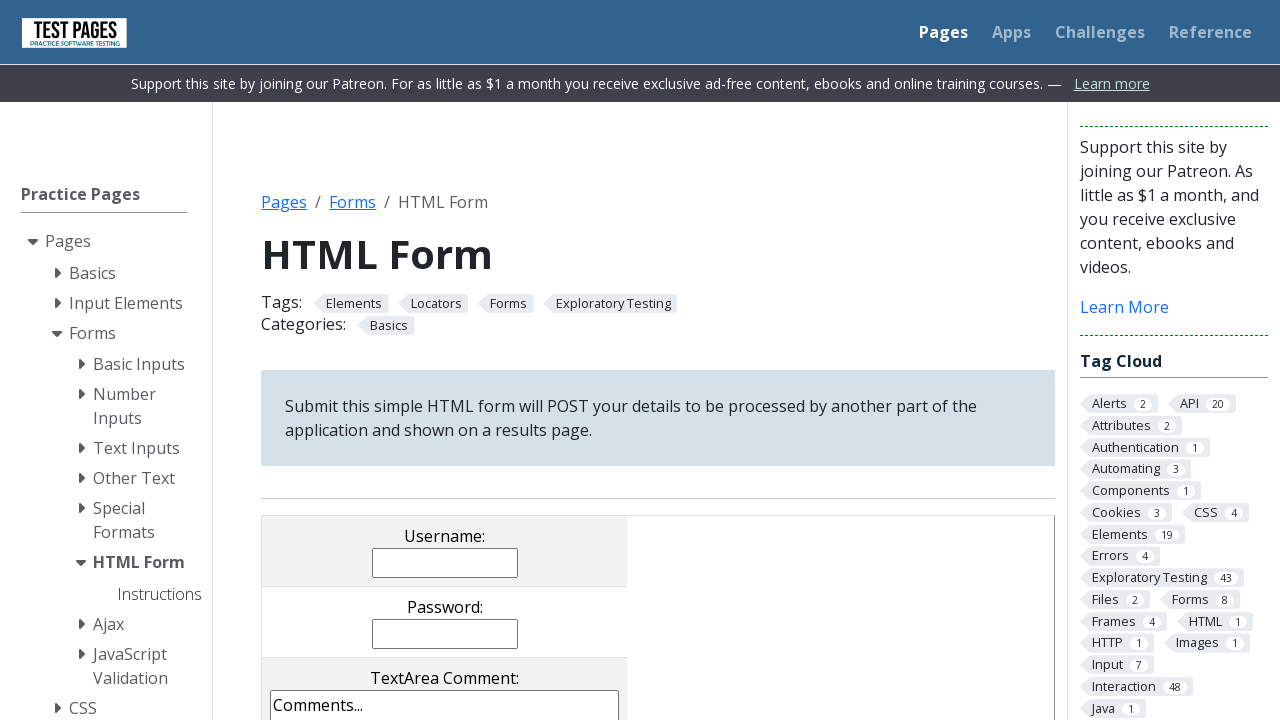

Clicked username input field at (445, 562) on input[name='username']
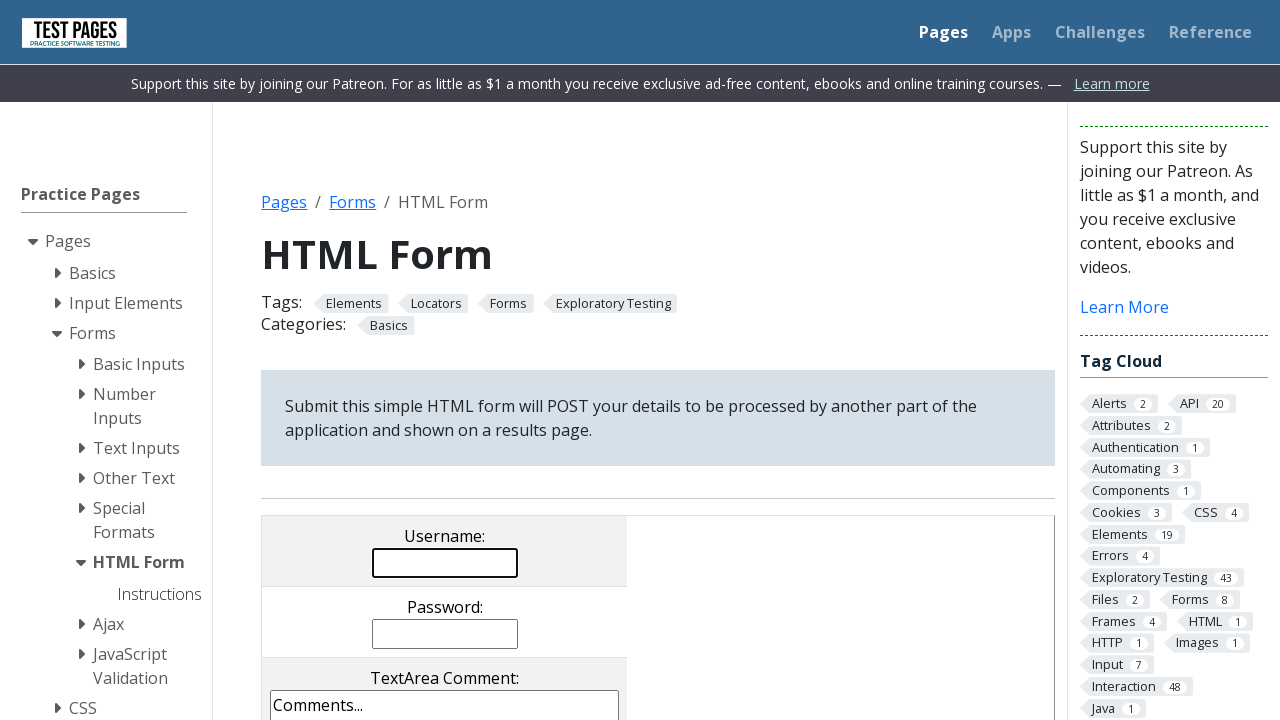

Filled username field with 'Singh' on input[name='username']
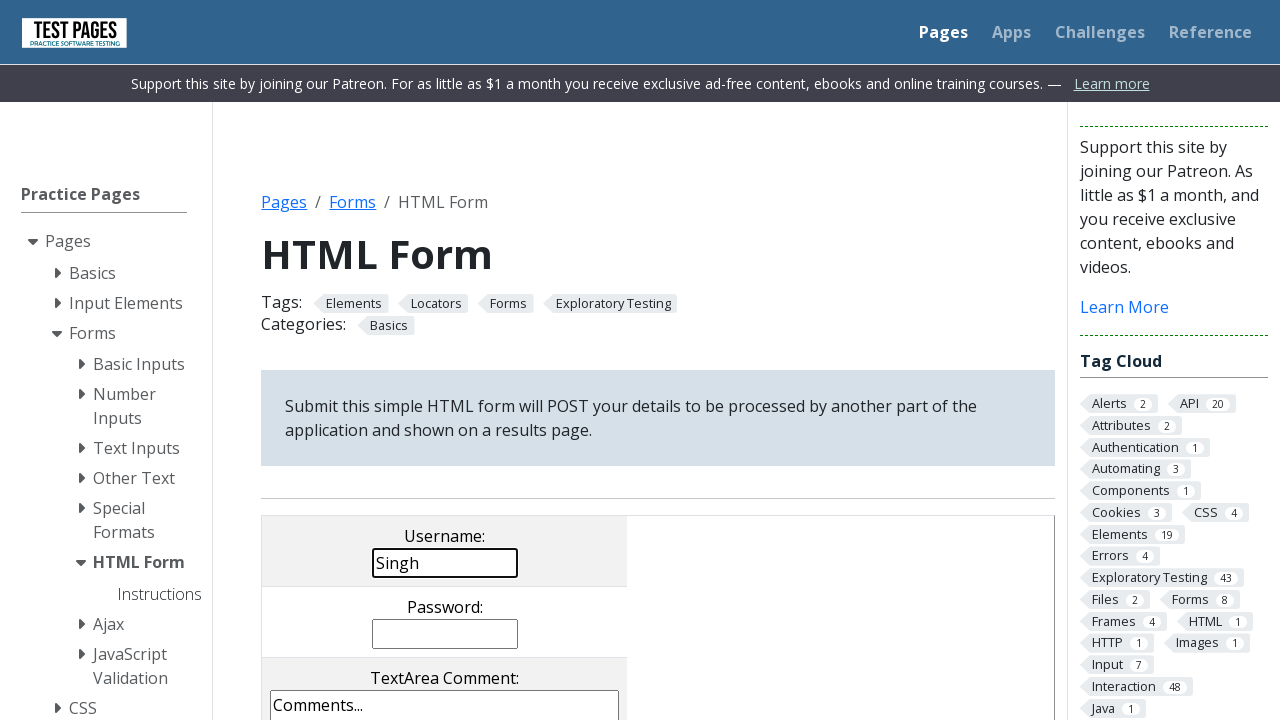

Clicked password input field at (445, 634) on input[name='password']
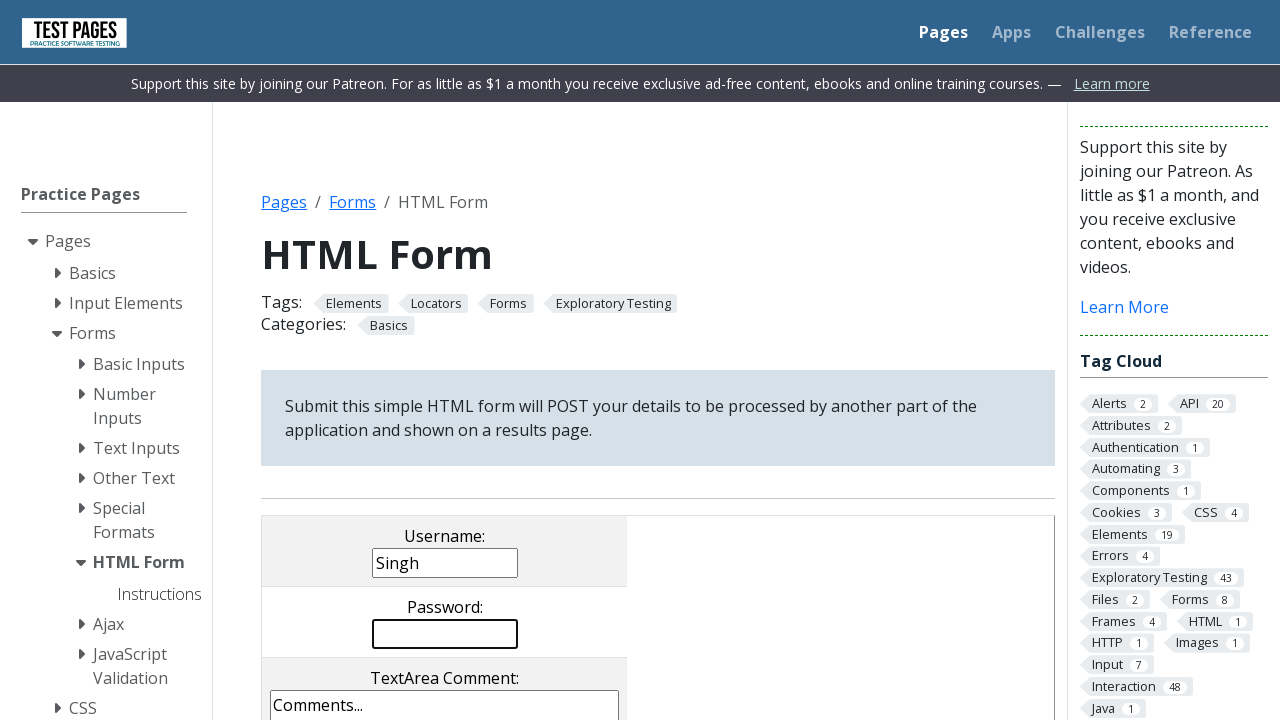

Filled password field with 'test' on input[name='password']
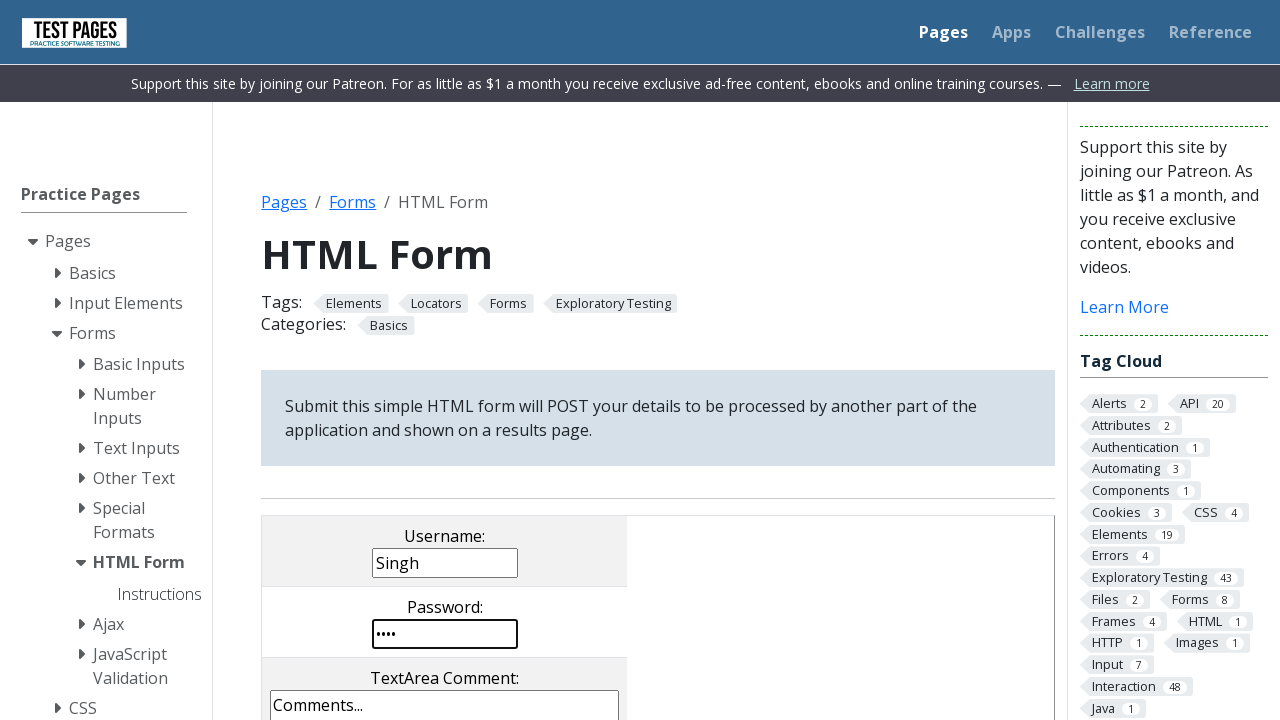

Clicked comments textarea field at (445, 646) on textarea[name='comments']
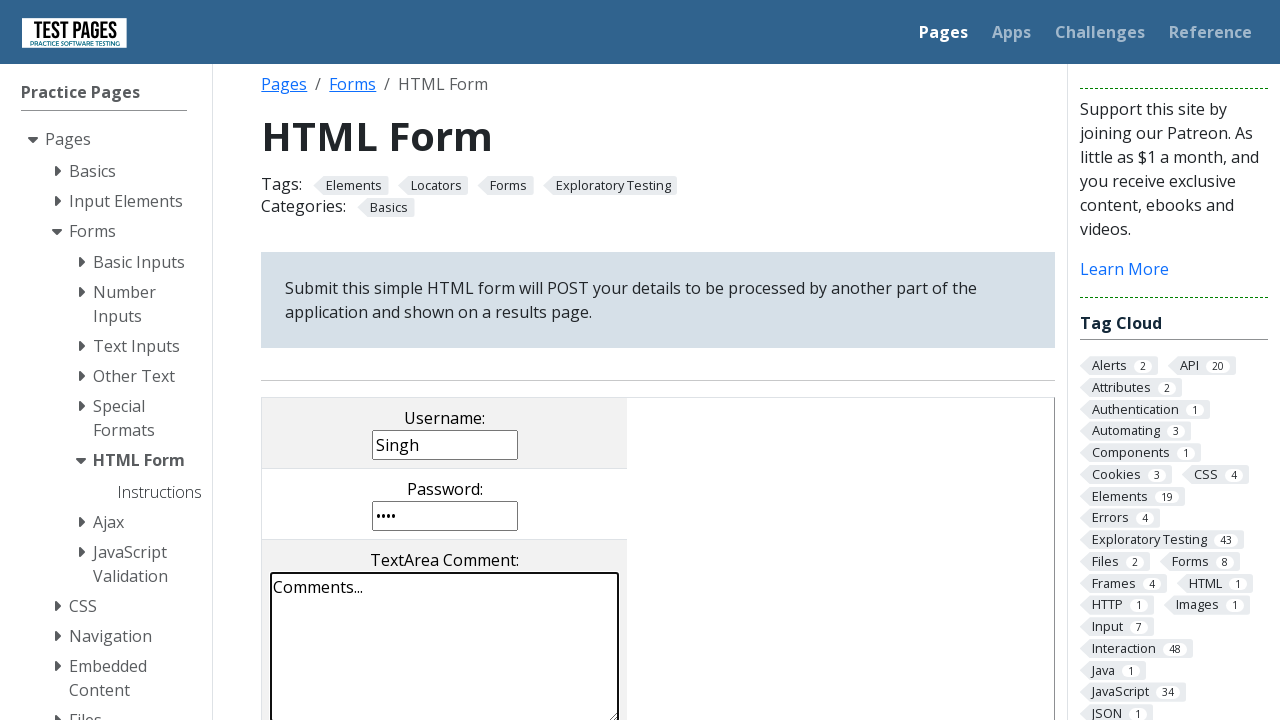

Filled comments textarea with 'my test ' on textarea[name='comments']
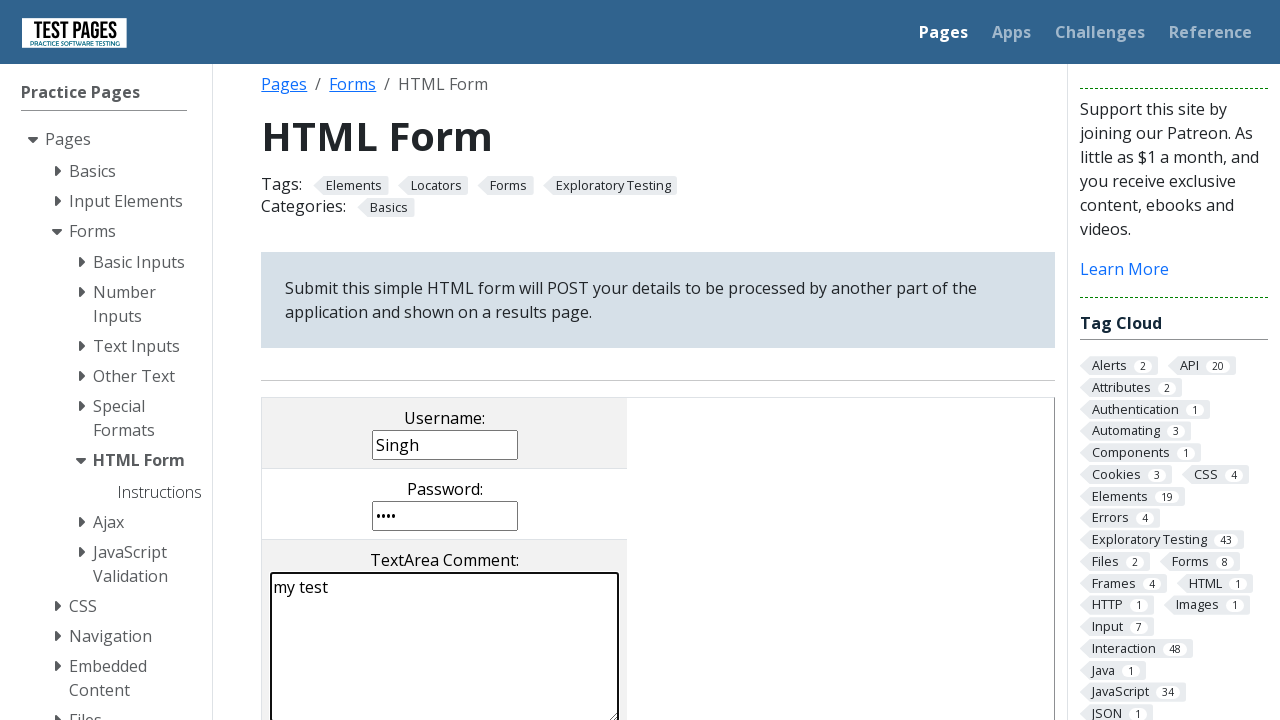

Clicked checkbox at (299, 360) on input[name='checkboxes[]']
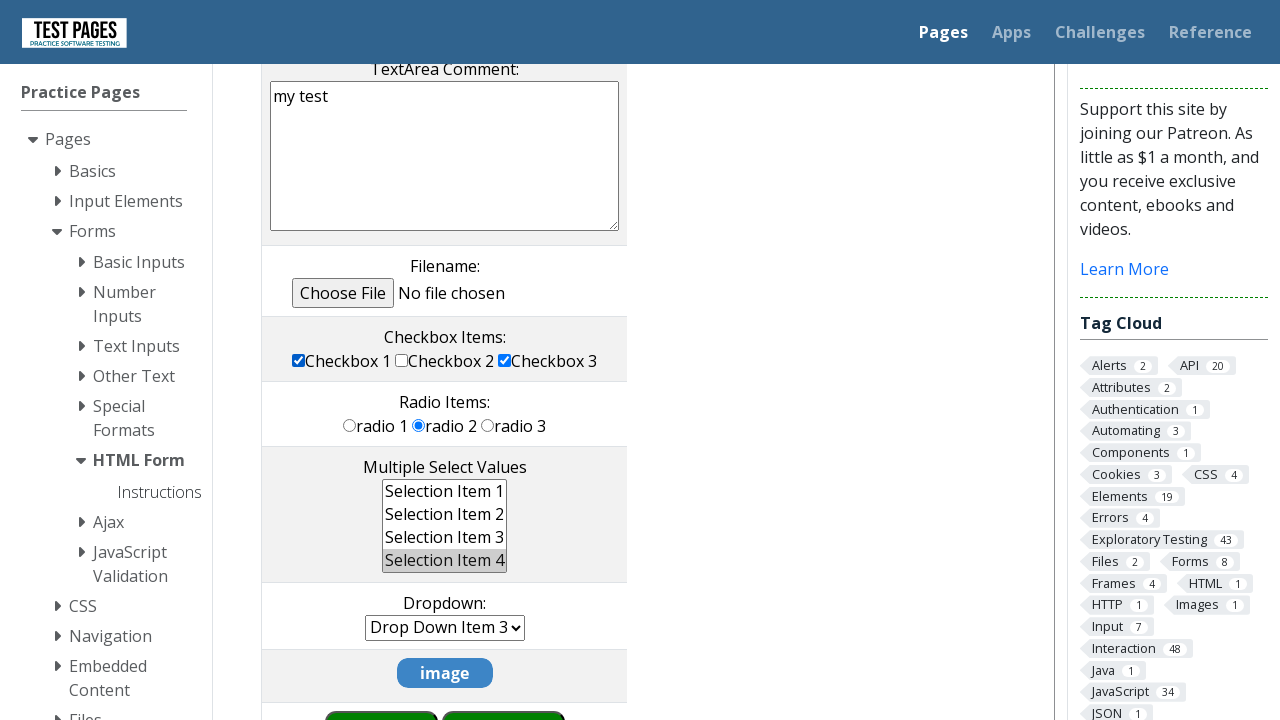

Clicked radio button at (350, 425) on input[name='radioval']
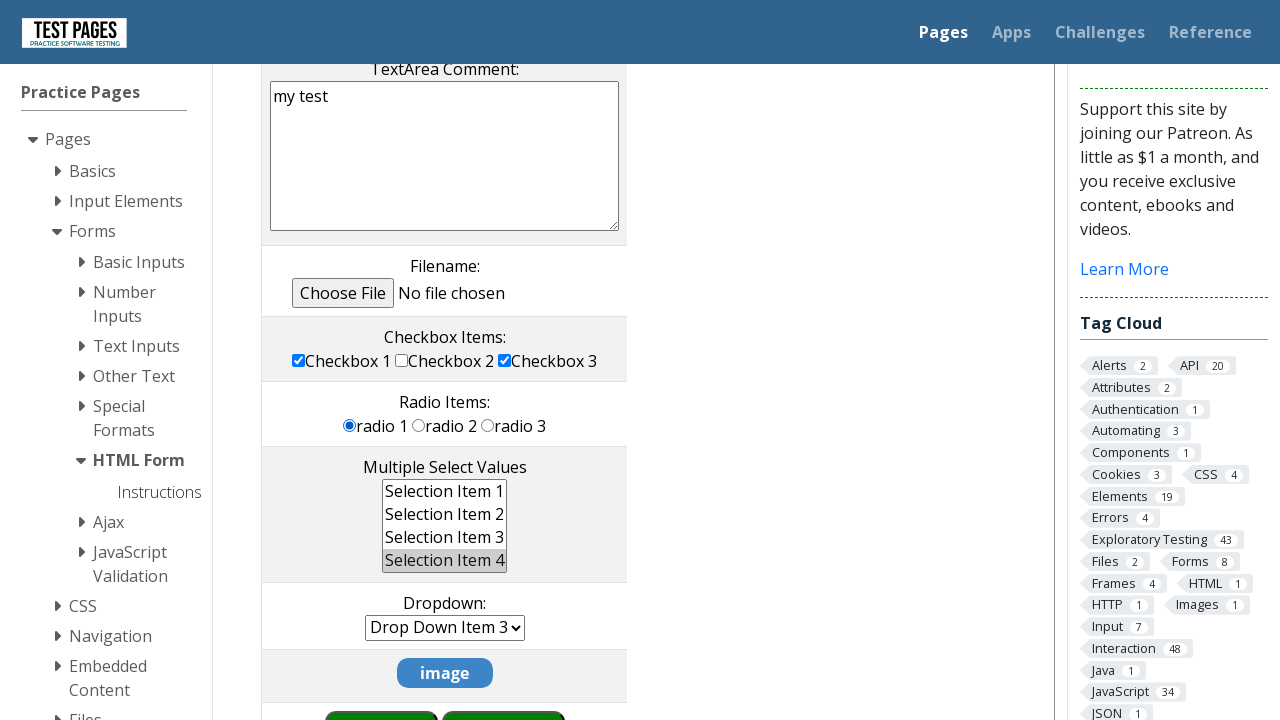

Selected 'Selection Item 1' from multiple select dropdown on select[name='multipleselect[]']
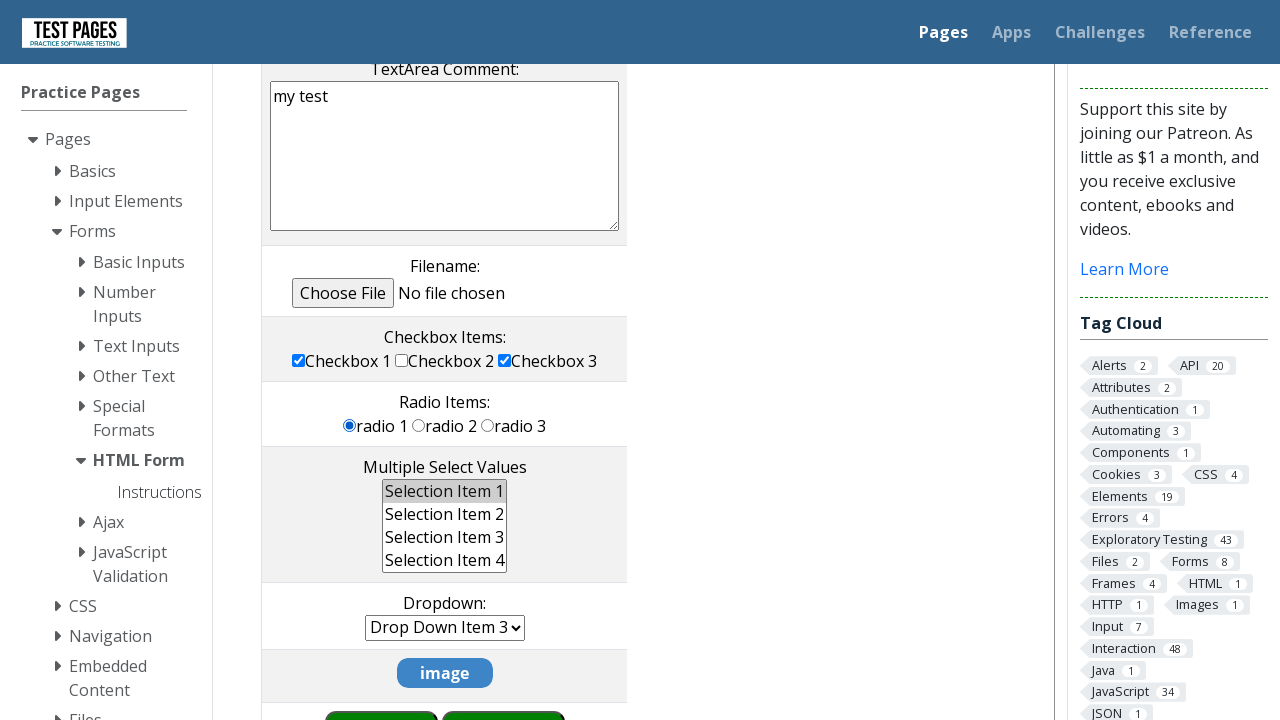

Selected 'Selection Item 4' from multiple select dropdown on select[name='multipleselect[]']
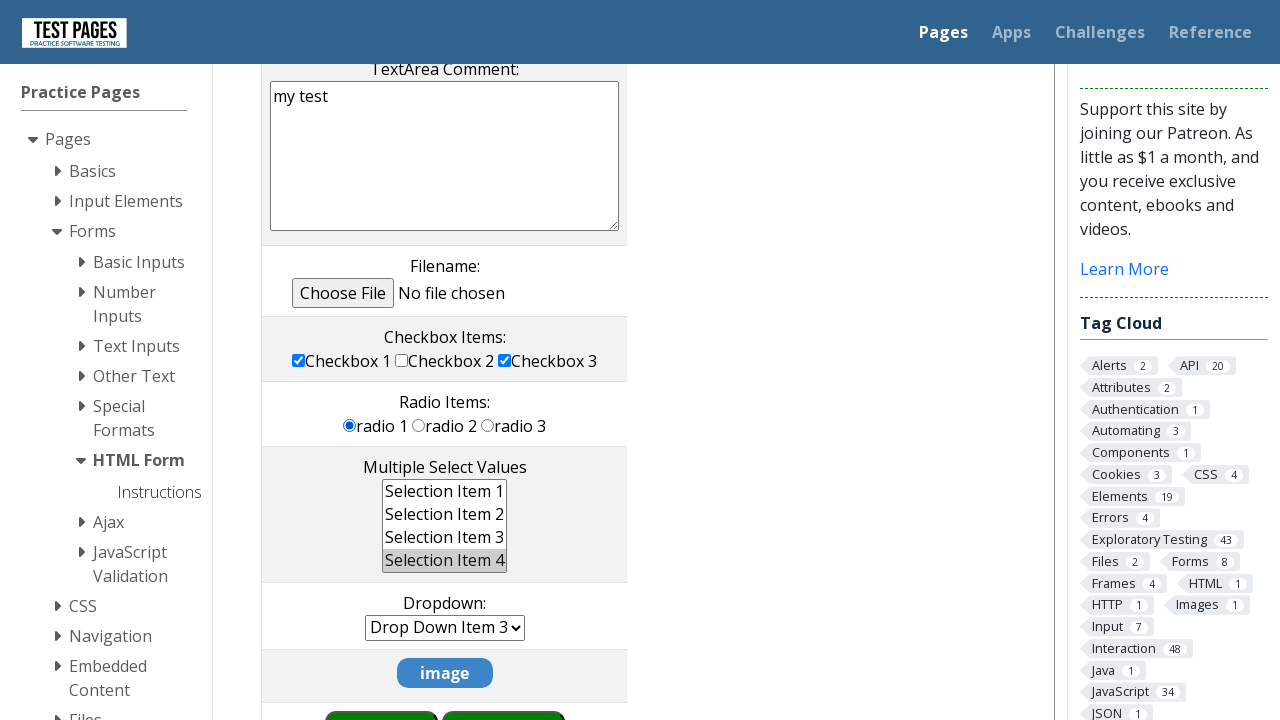

Clicked single select dropdown at (445, 628) on select[name='dropdown']
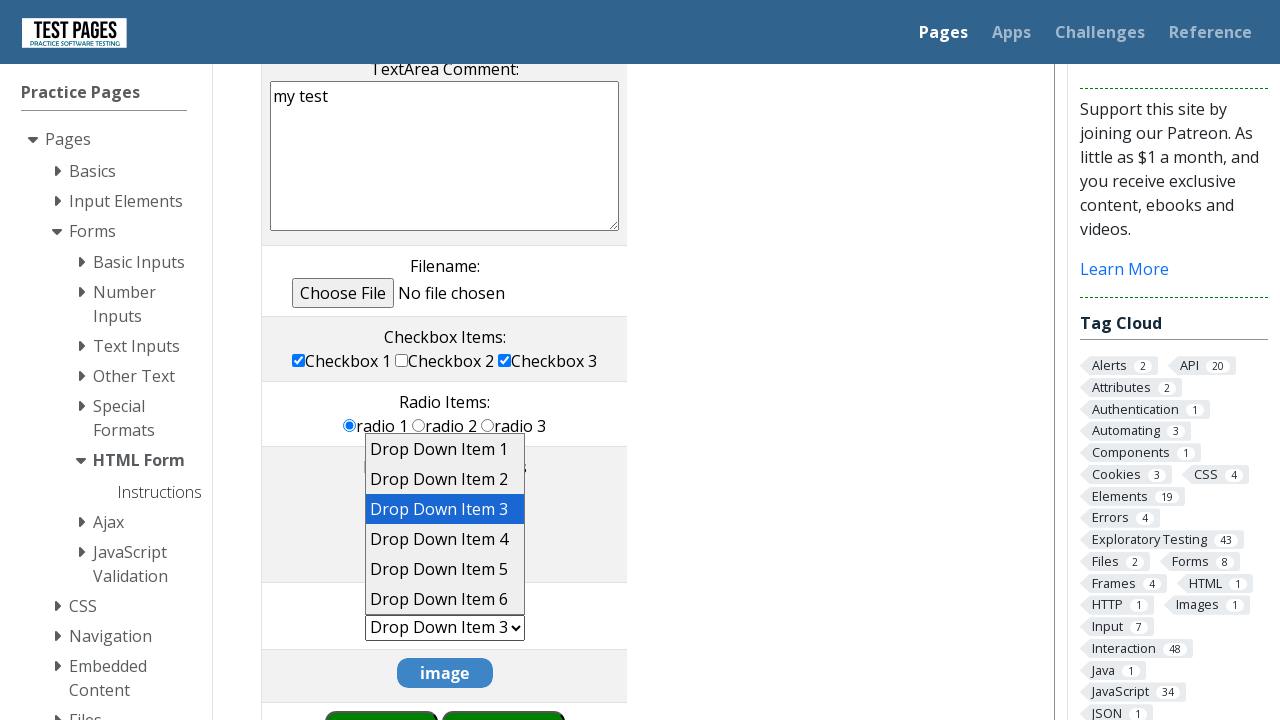

Selected 'Drop Down Item 1' from single select dropdown on select[name='dropdown']
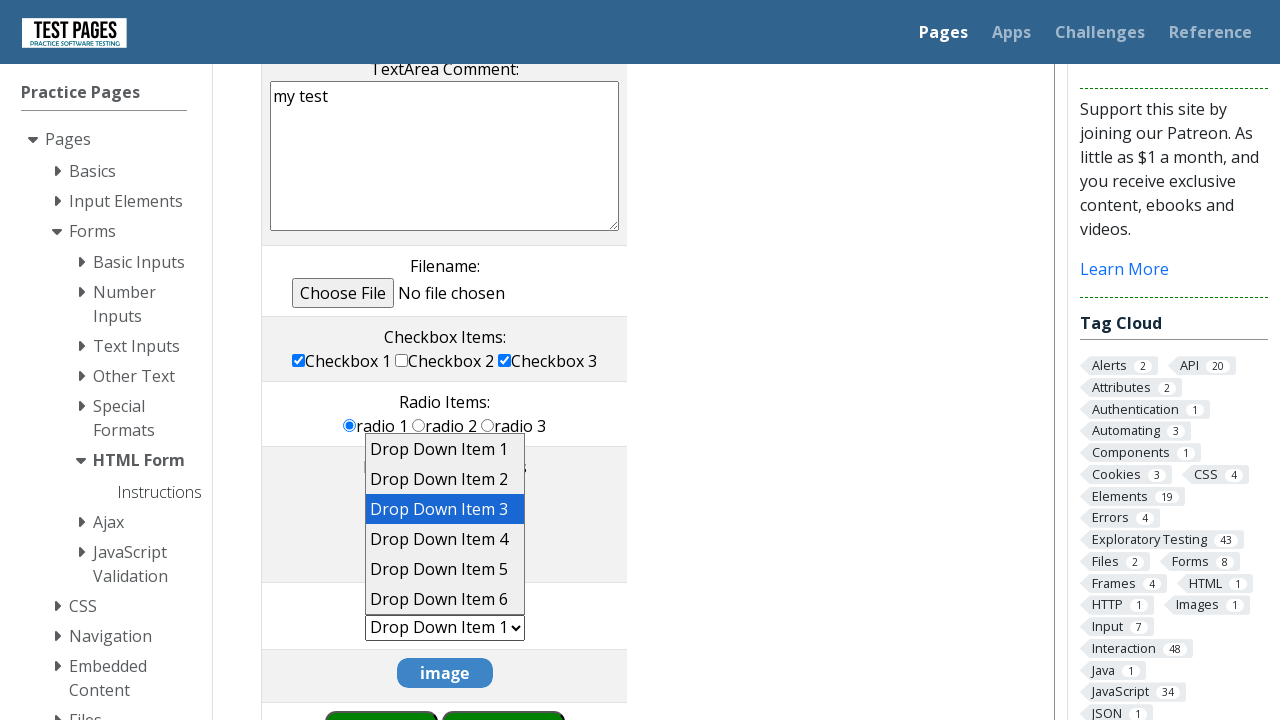

Clicked form submit button at (504, 690) on .styled-click-button:nth-child(2)
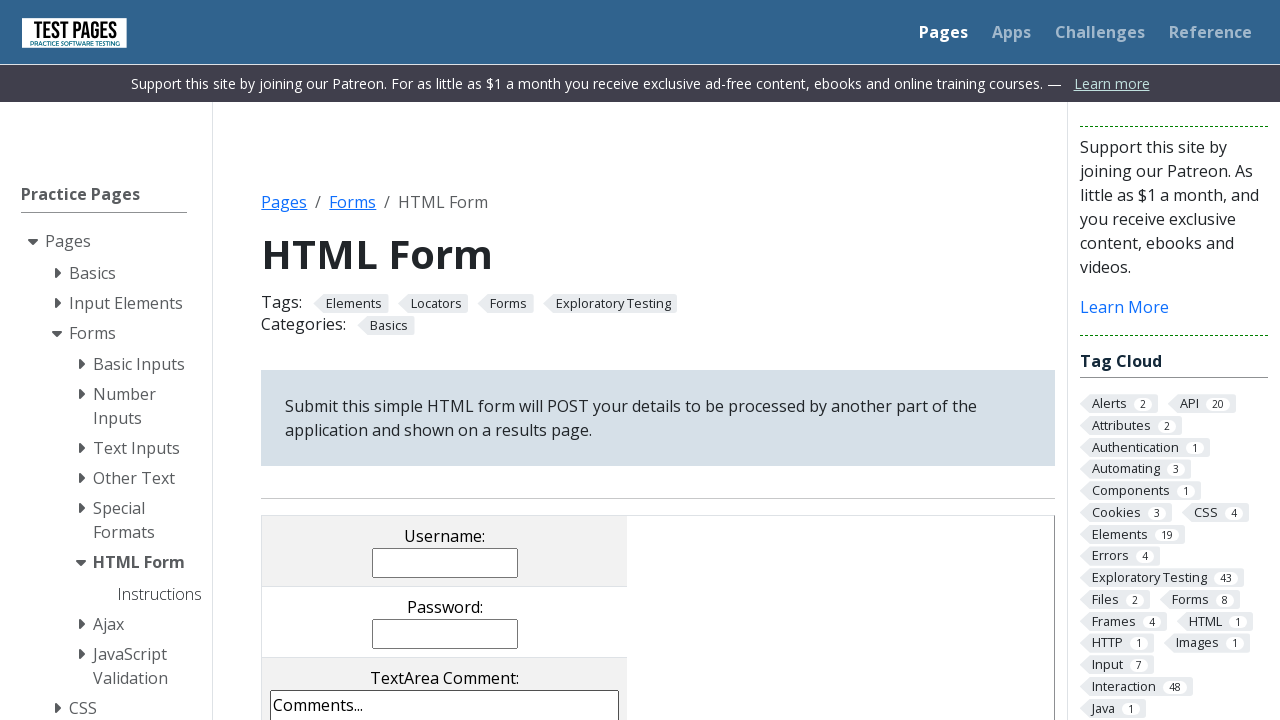

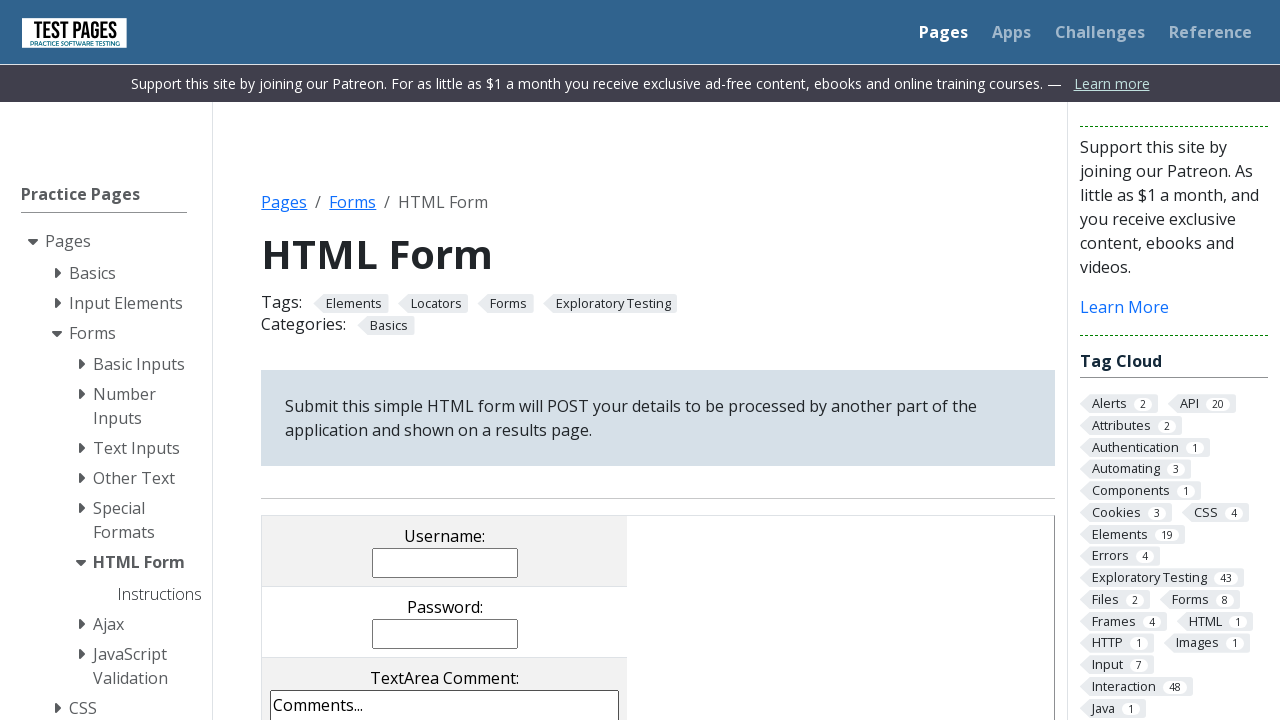